Tests dropdown select operations including single and multiple selections

Starting URL: http://sahitest.com/demo/selectTest.htm

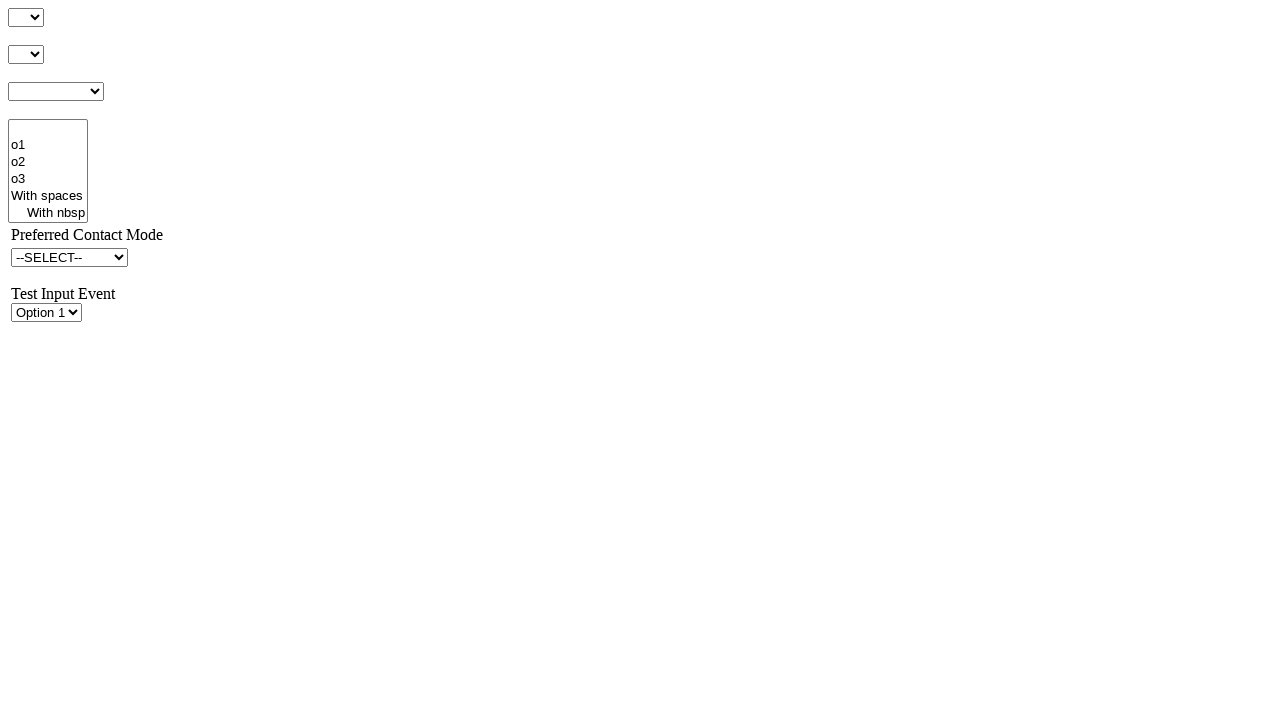

Selected option by index 1 in dropdown #s1Id on #s1Id
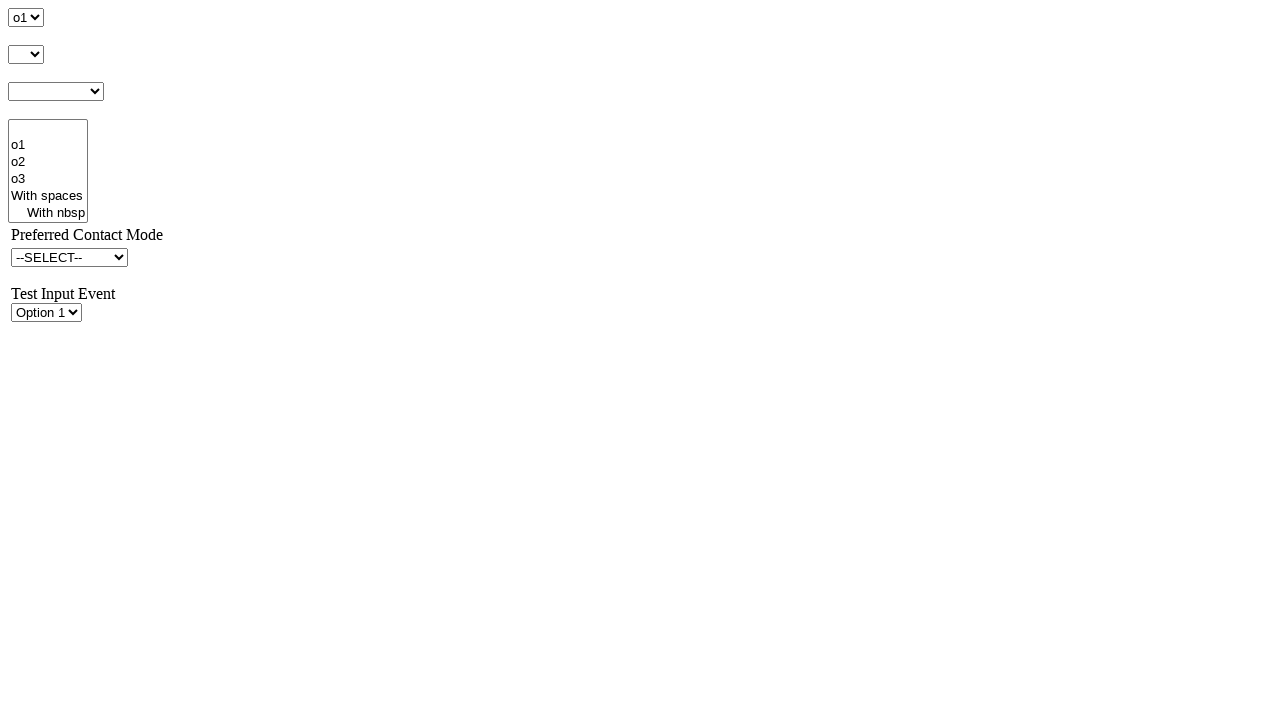

Waited 1000ms for UI to settle
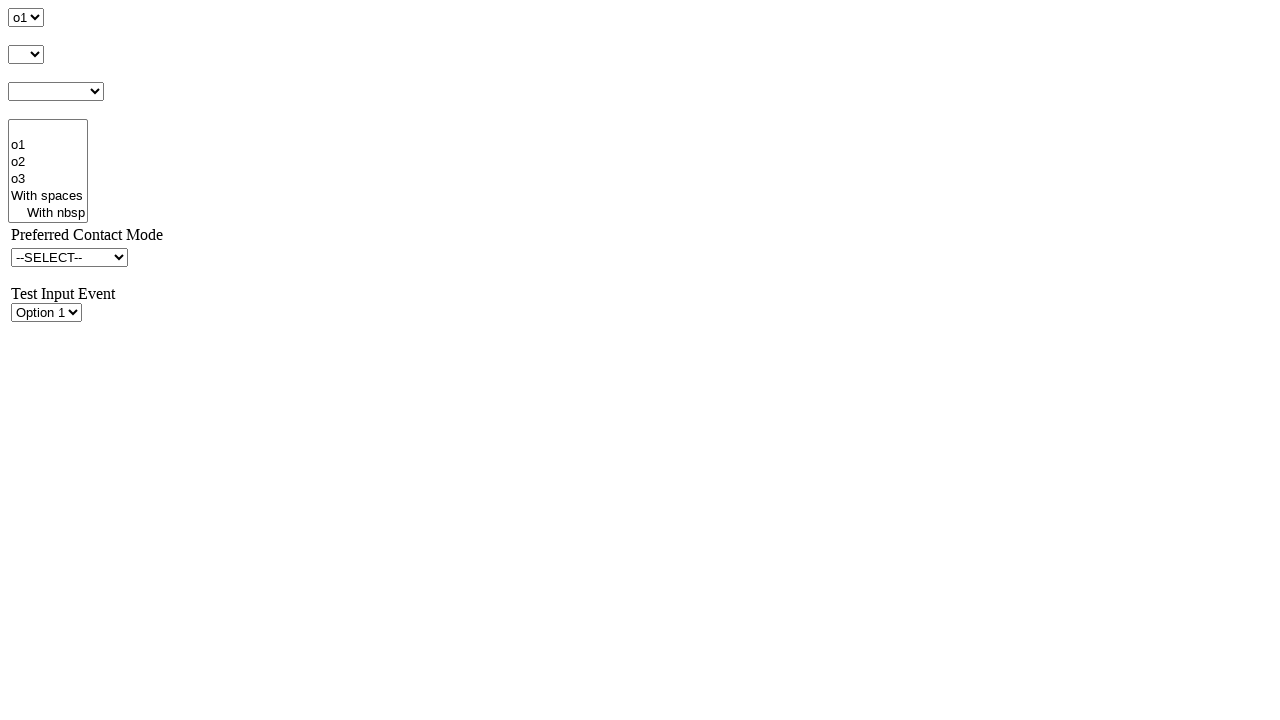

Selected option by value 'o2' in dropdown #s1Id on #s1Id
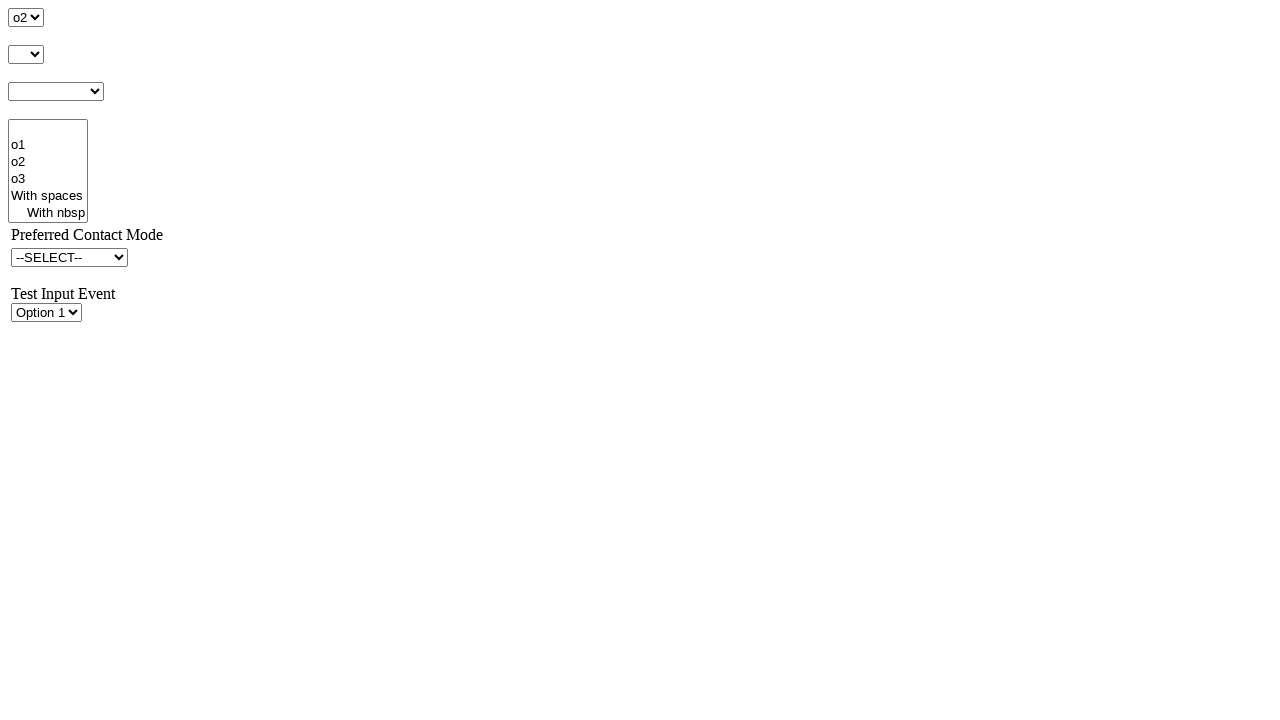

Waited 1000ms for UI to settle
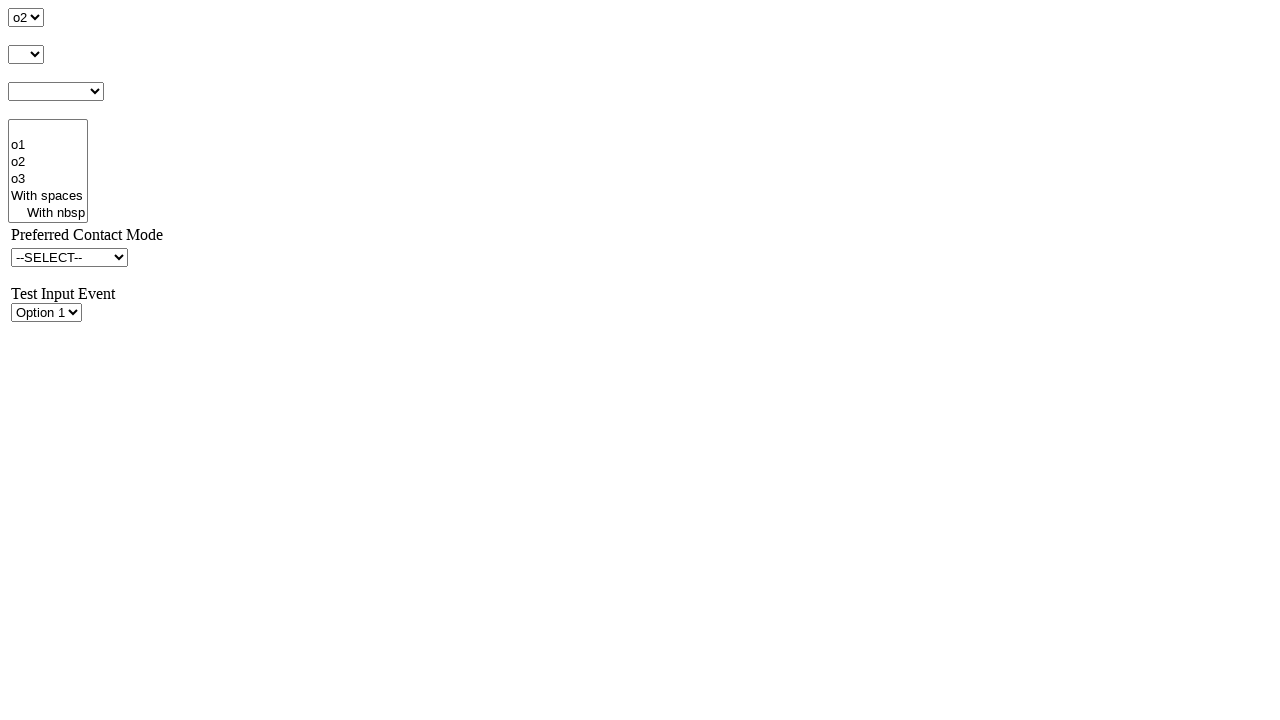

Selected option by visible text 'o3' in dropdown #s1Id on #s1Id
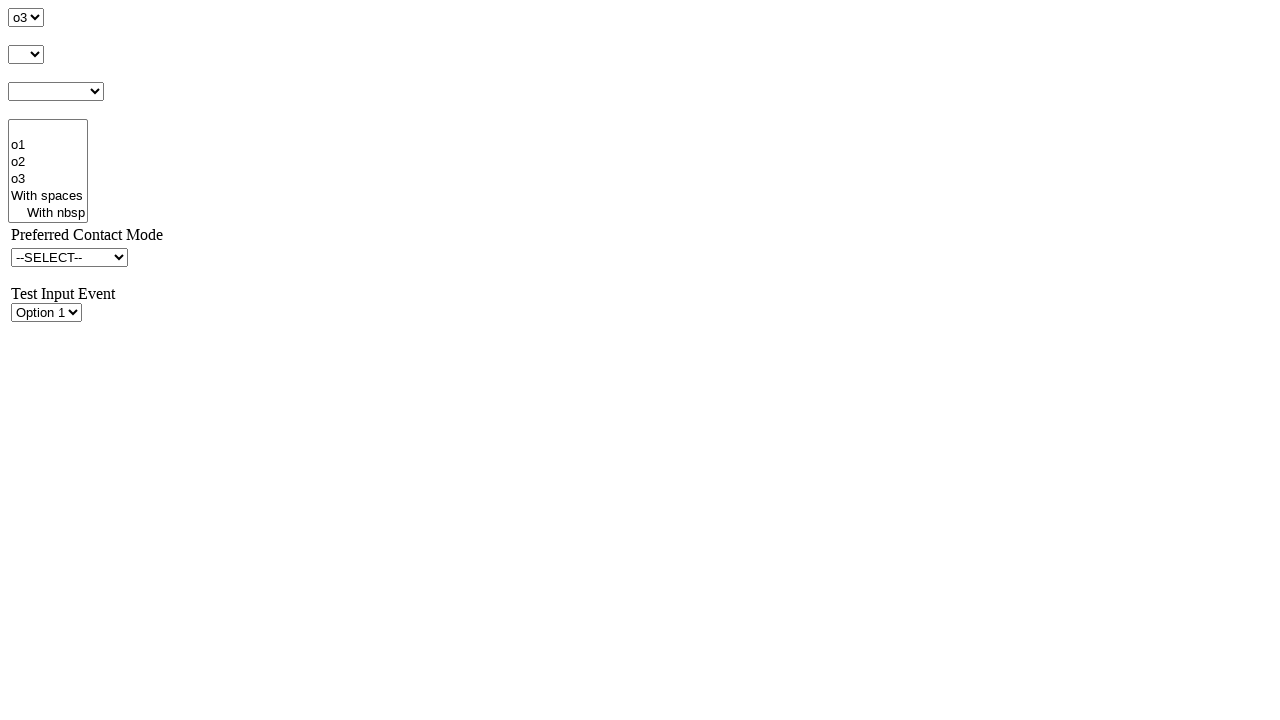

Selected multiple options ['o1', 'o2', 'o3'] in dropdown #s4Id on #s4Id
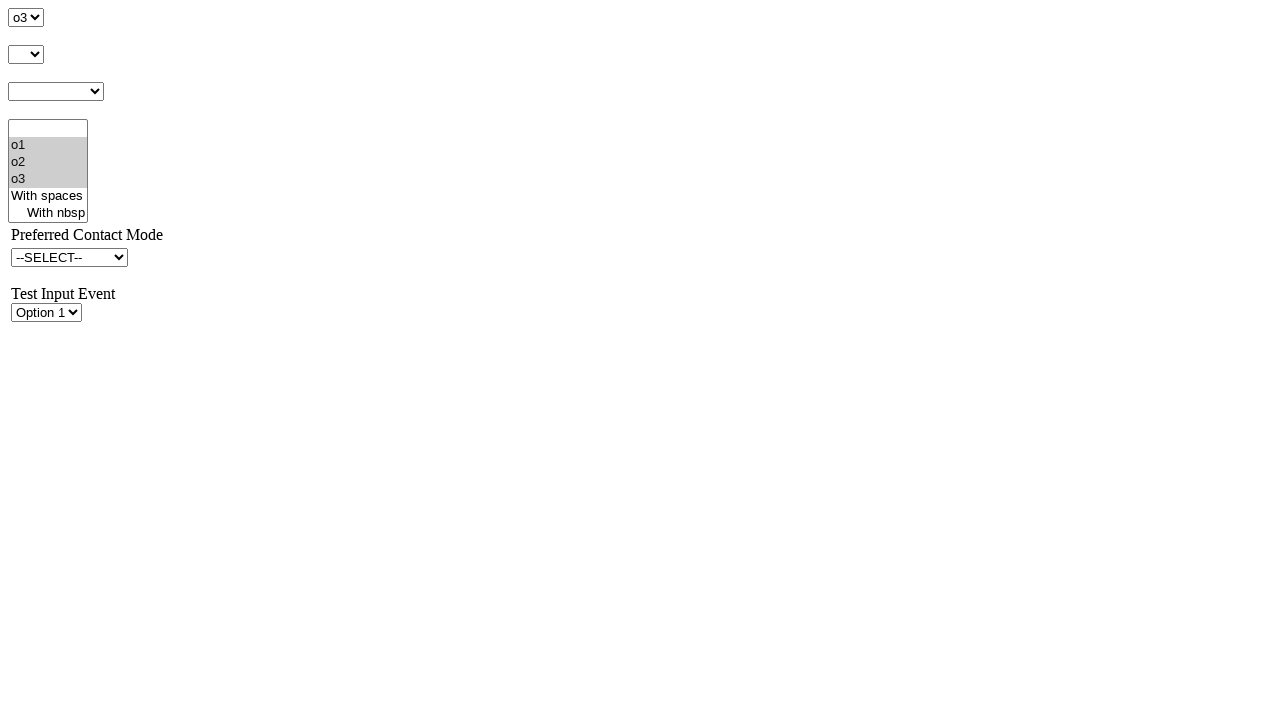

Waited 2000ms for multiple selections to register
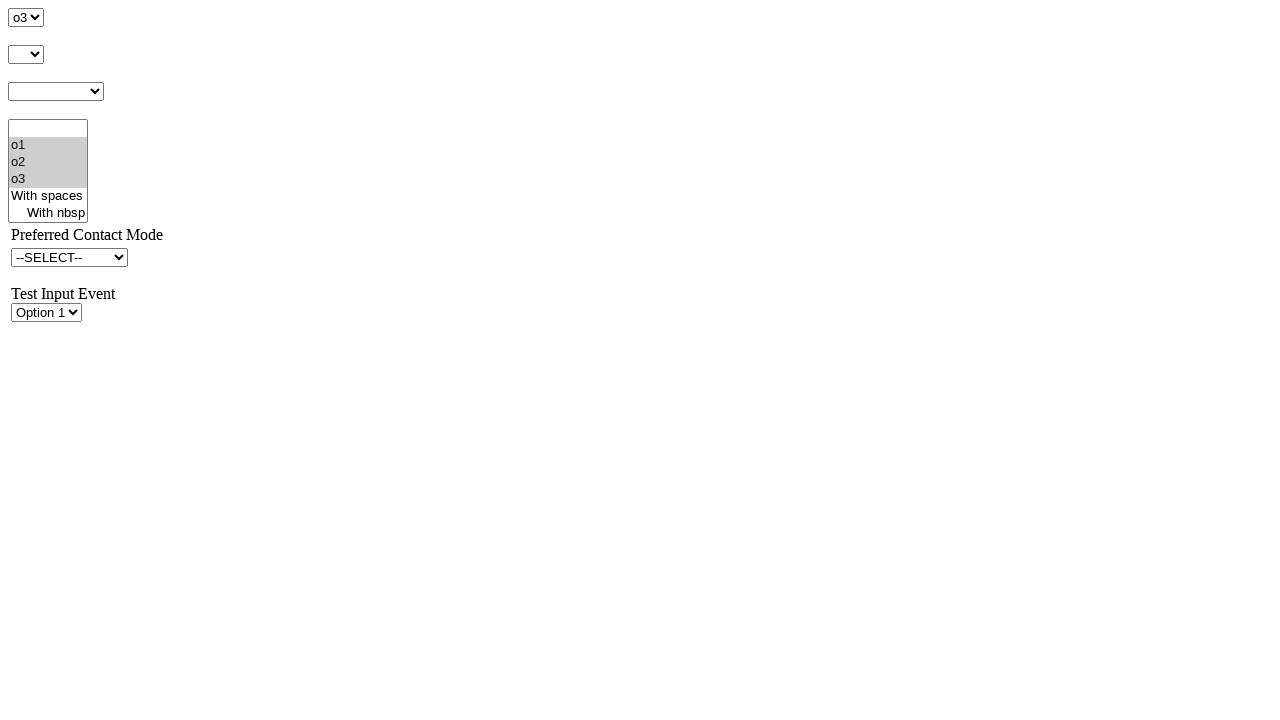

Deselected all options in dropdown #s4Id on #s4Id
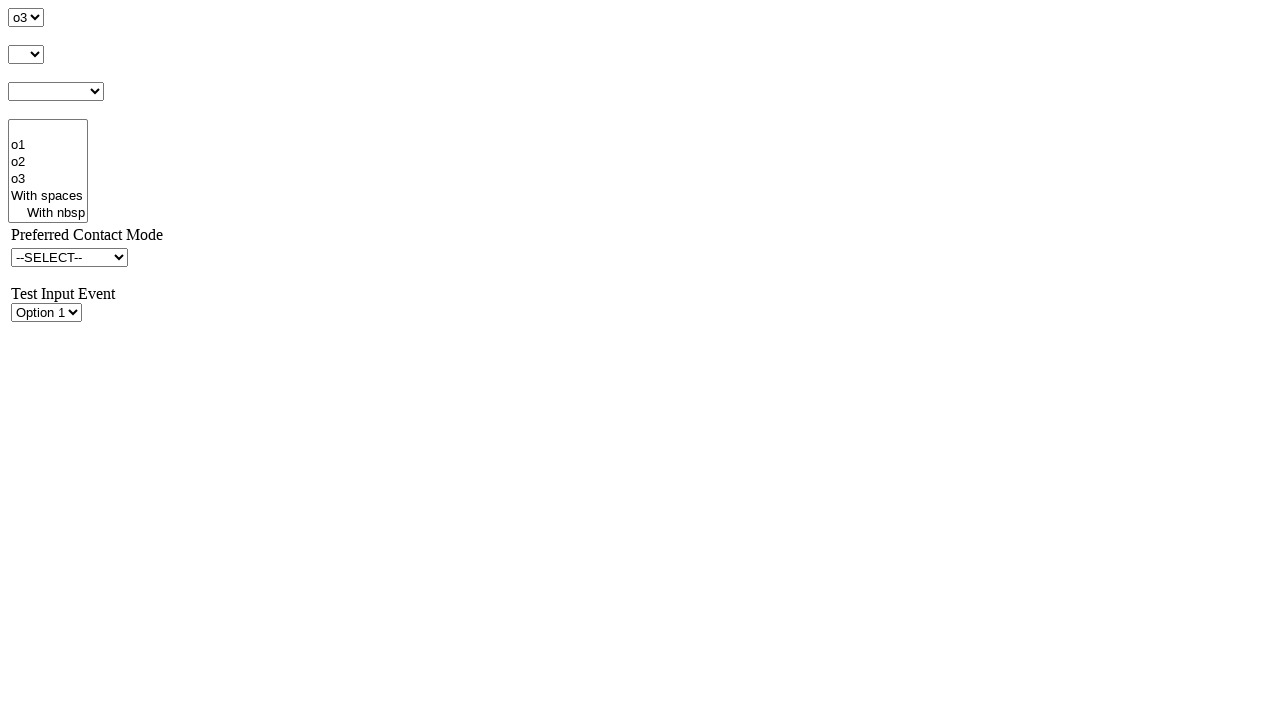

Waited 2000ms for deselection to complete
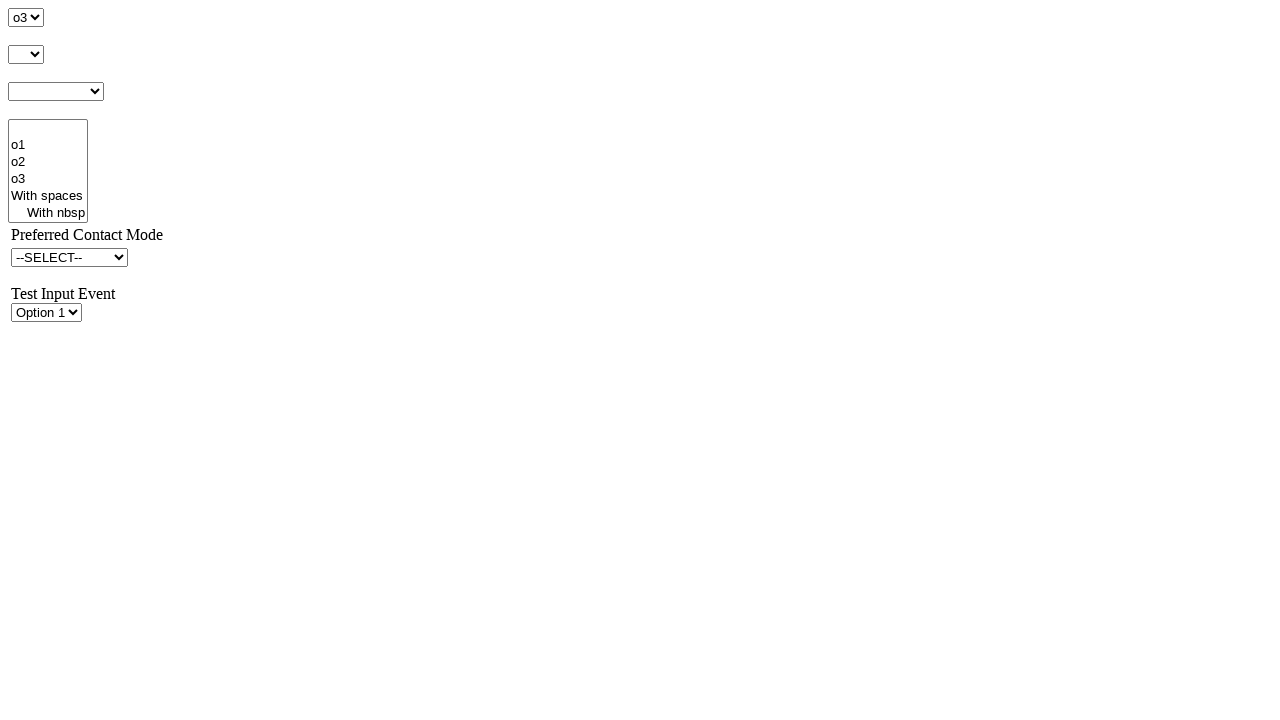

Selected multiple options by values ['o1val', 'o2val', 'o3val'] in dropdown #s4Id on #s4Id
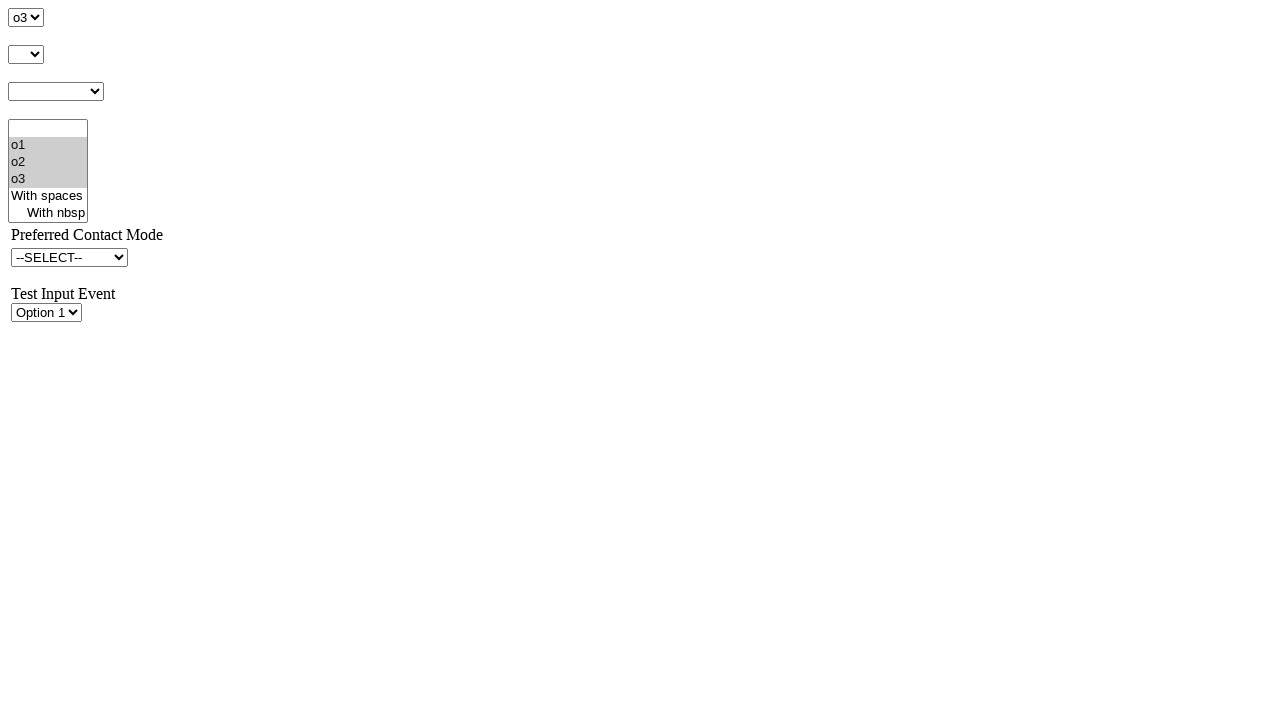

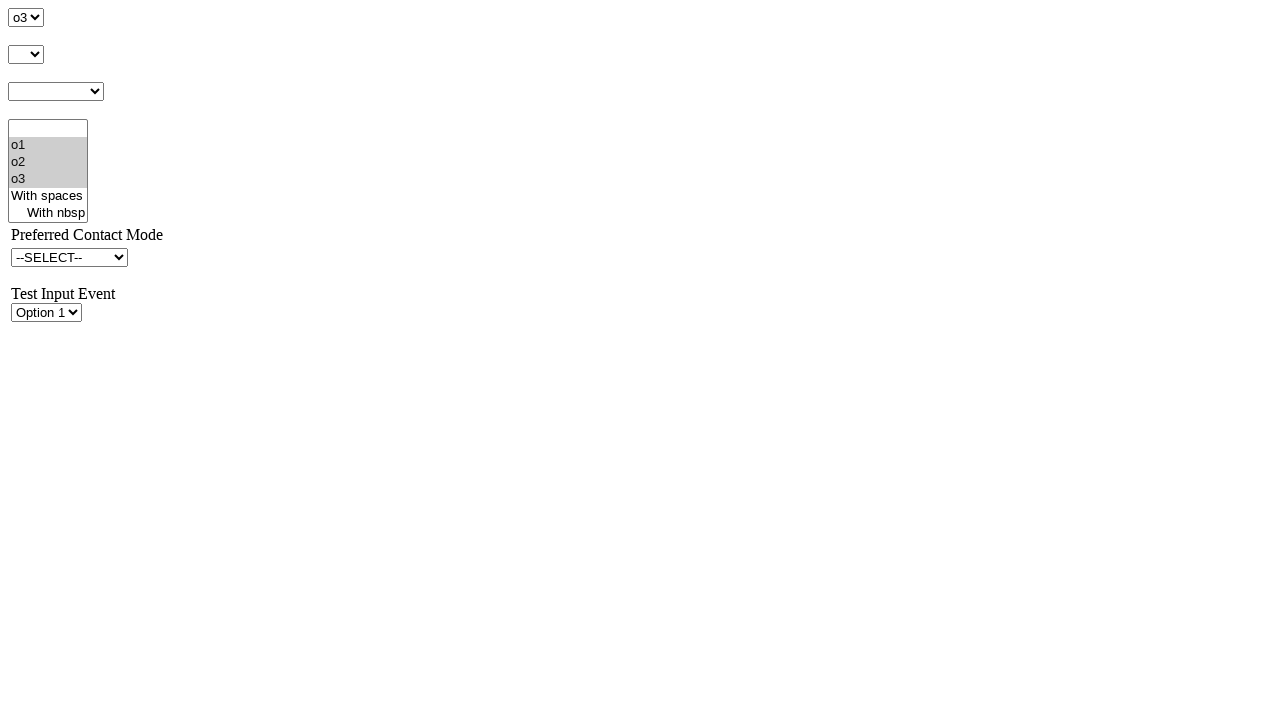